Tests form input by filling text and password fields with data.

Starting URL: https://bonigarcia.dev/selenium-webdriver-java/web-form.html

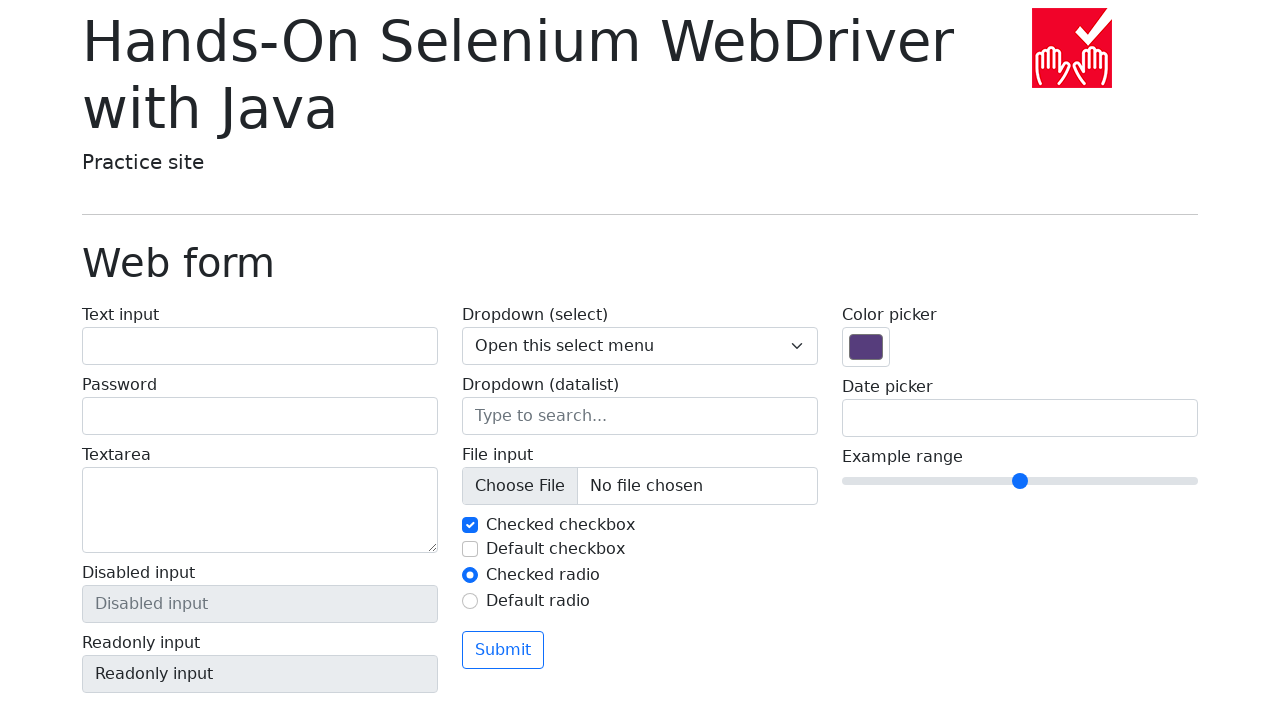

Filled text field with username 'TestUser987' on #my-text-id
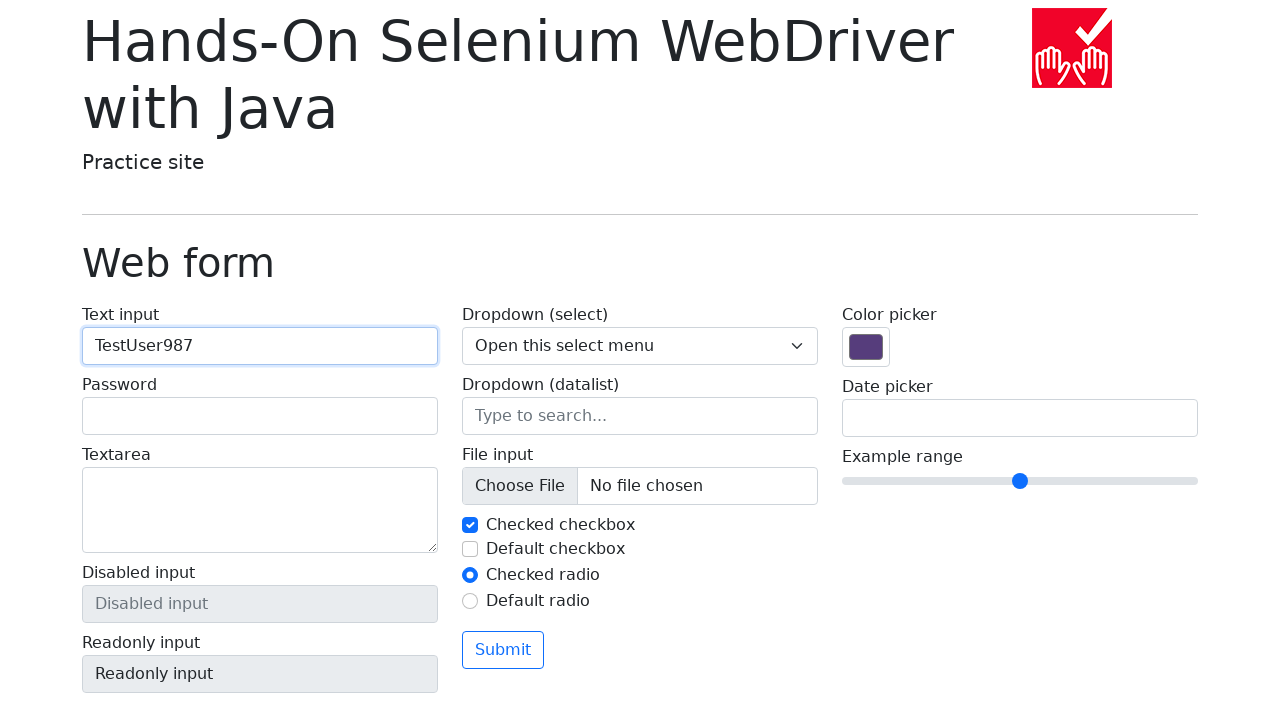

Filled password field with 'SecurePass456' on input[name='my-password']
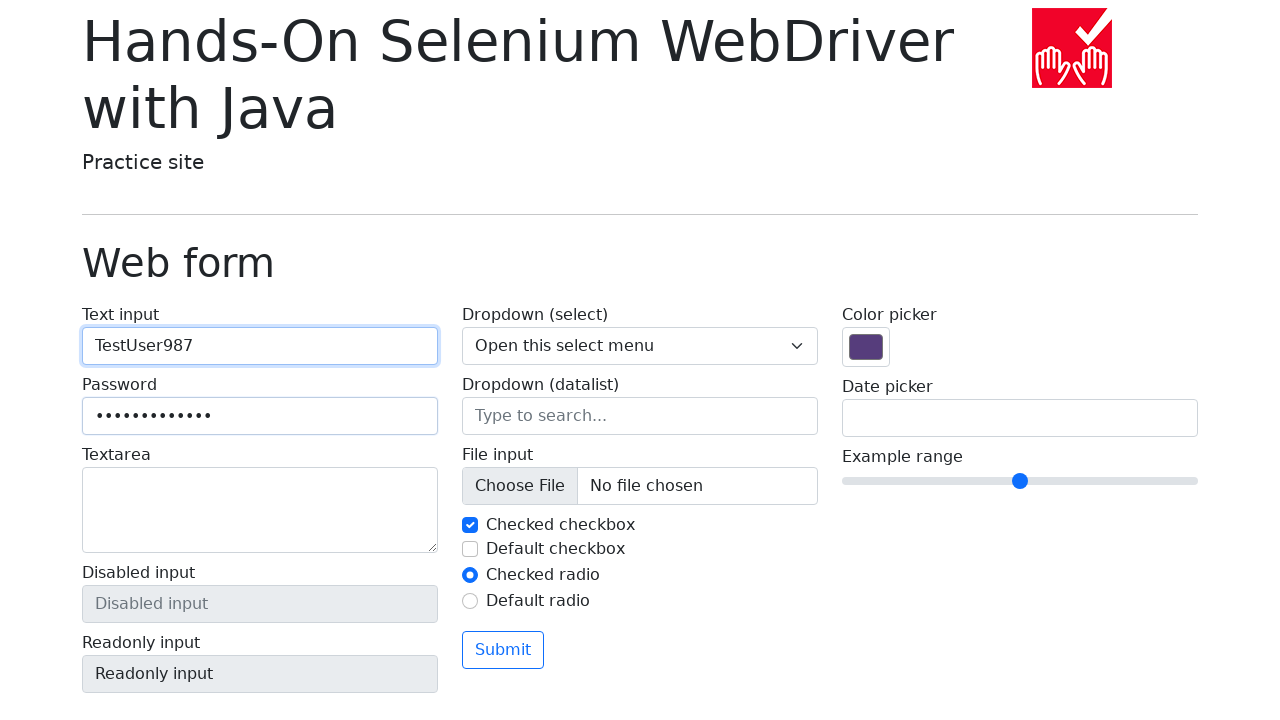

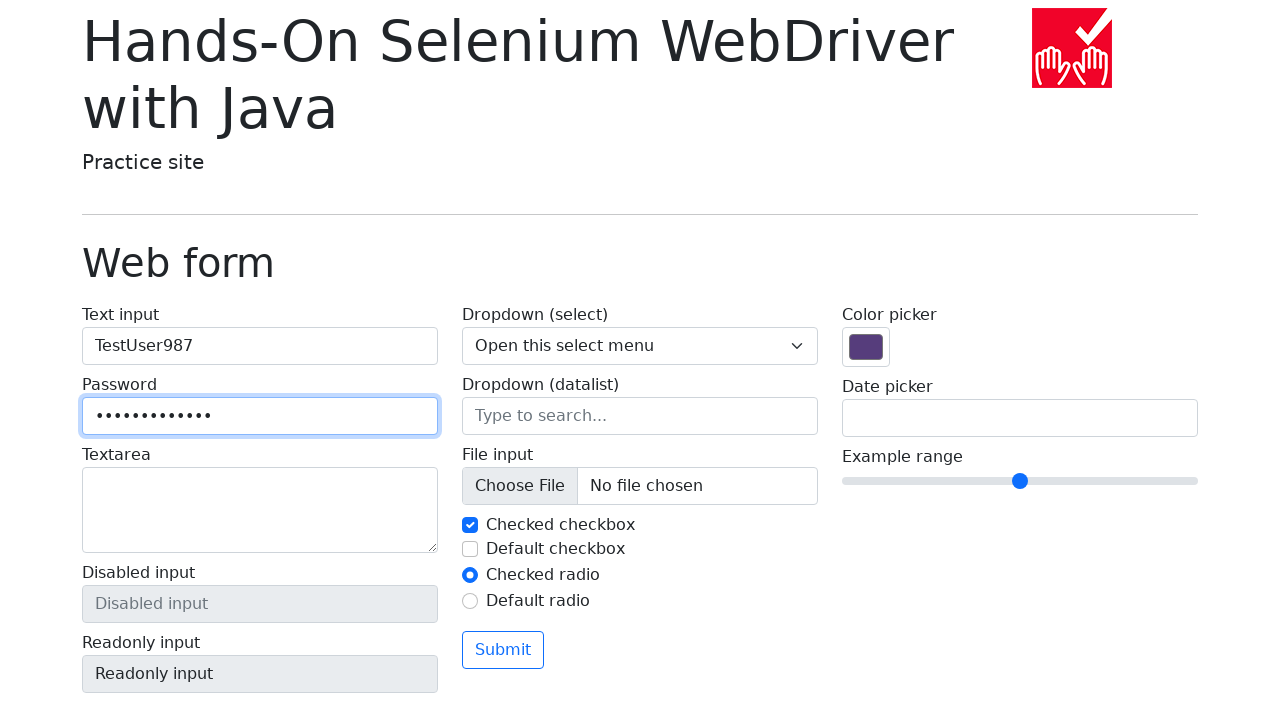